Tests navigation to electronics category from the catalog page

Starting URL: http://intershop5.skillbox.ru/

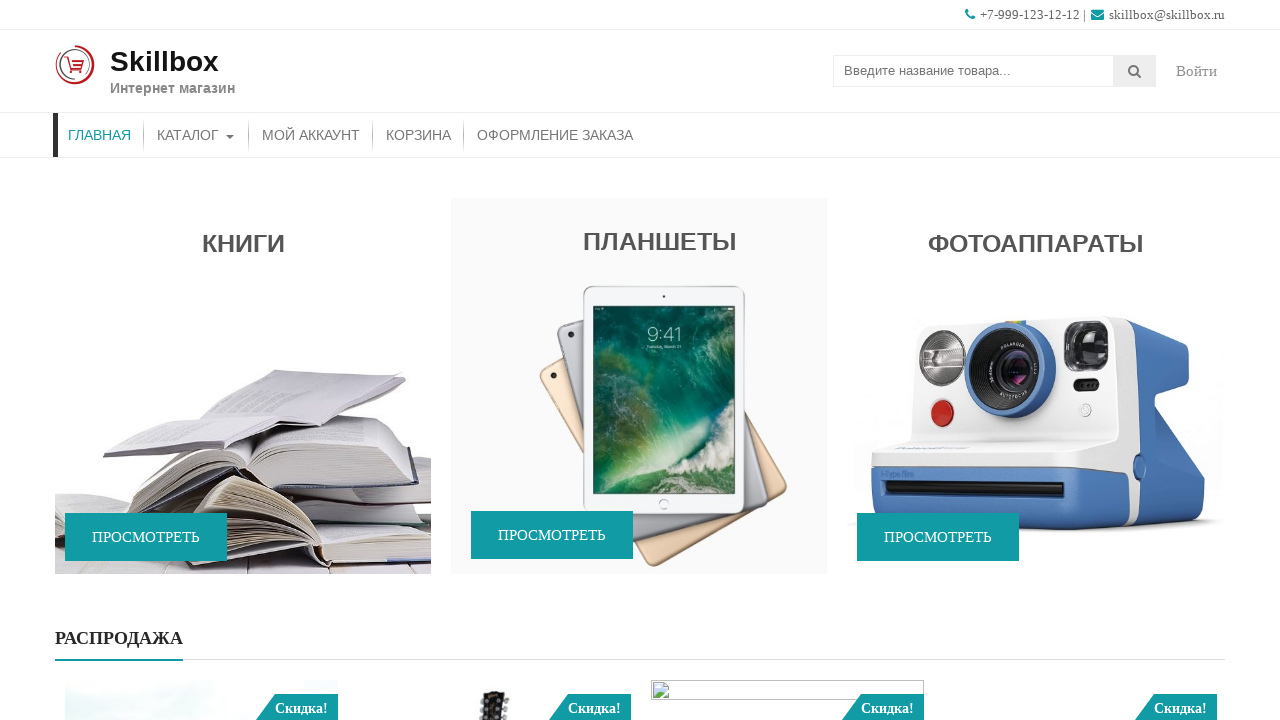

Clicked on catalog button at (196, 135) on xpath=//*[text()='Каталог']
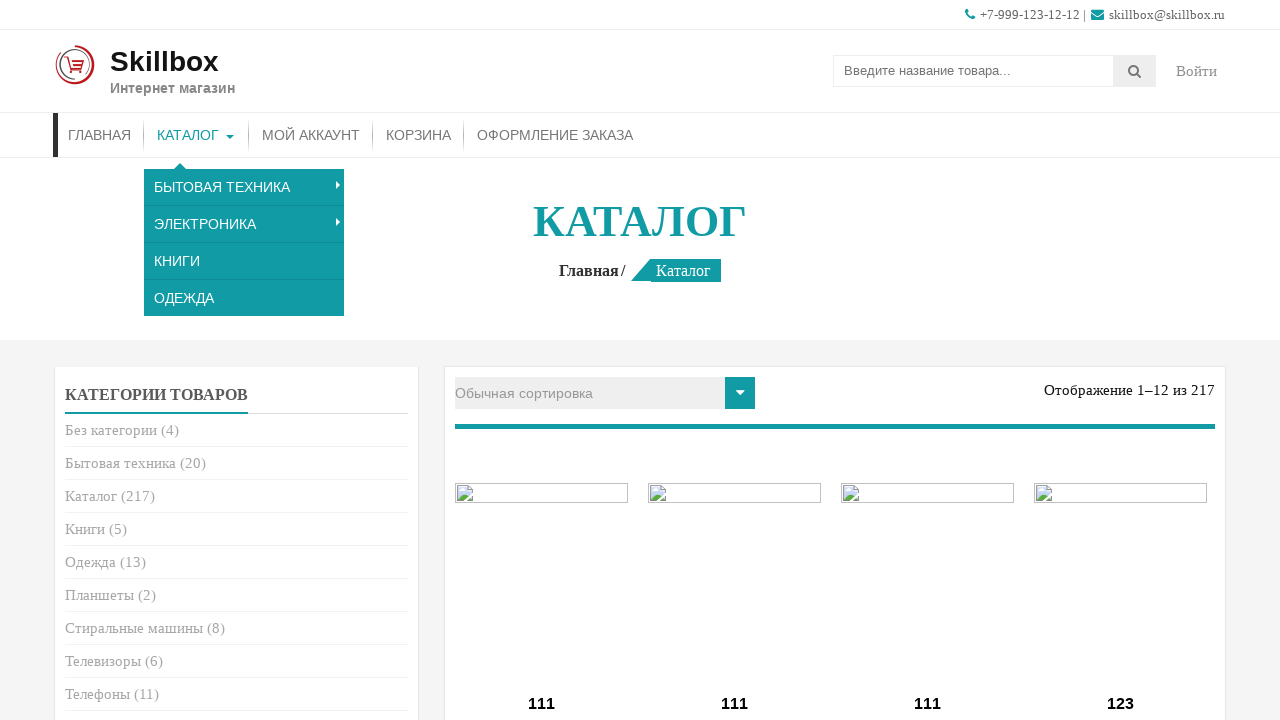

Clicked on electronics category from catalog at (236, 361) on xpath=//ul[@class='product-categories']//li[12]
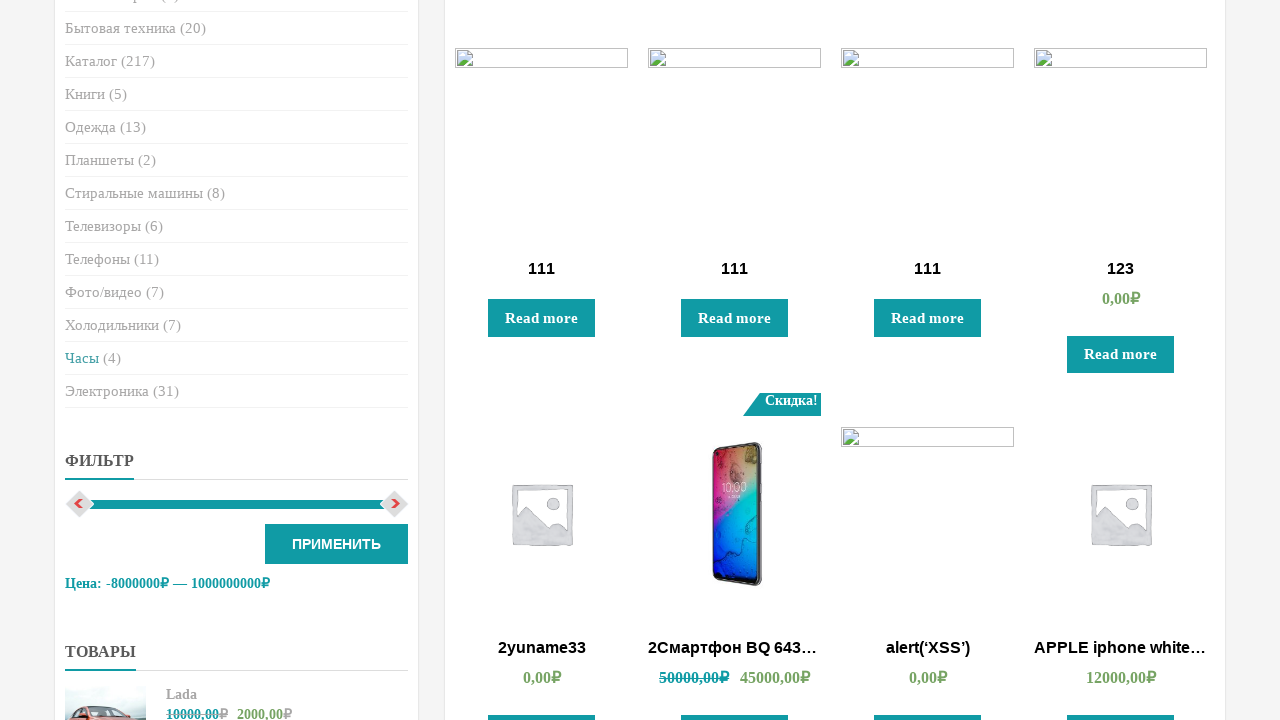

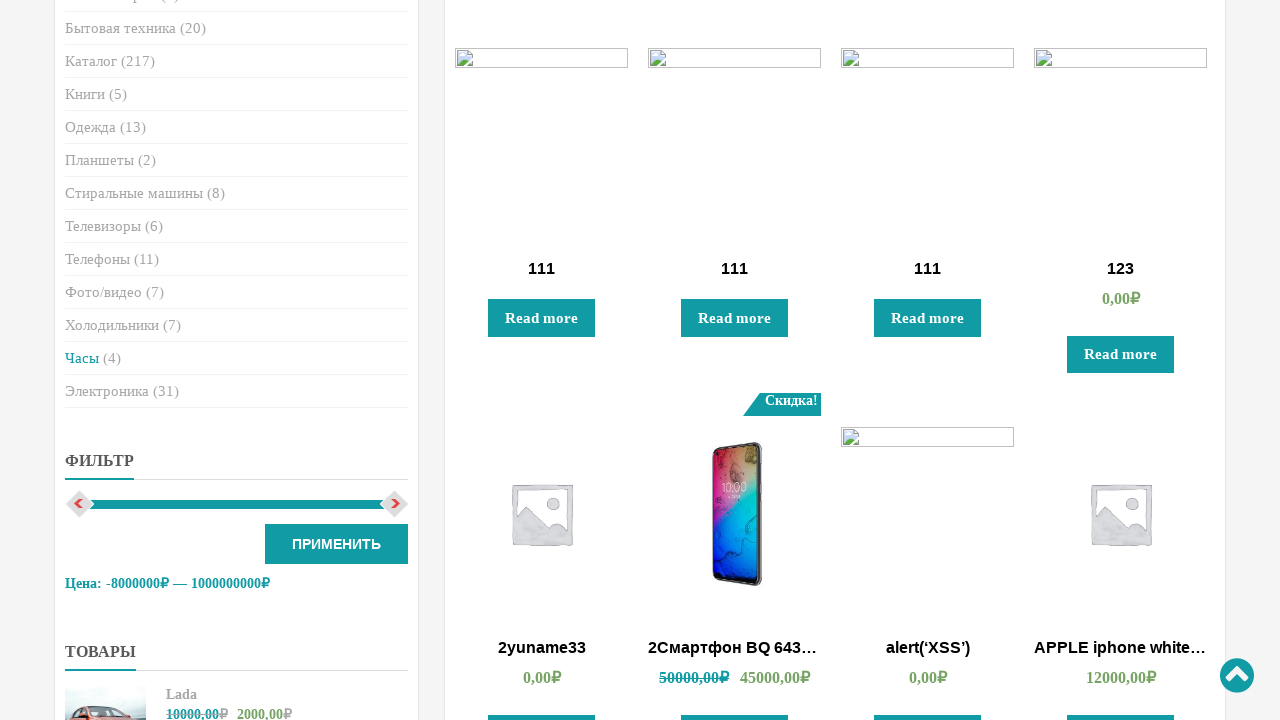